Navigates to the GCP Dot chart page and extracts the dot position to determine the current GCP status indicator color and percentage.

Starting URL: https://gcpdot.com/gcpchart.php

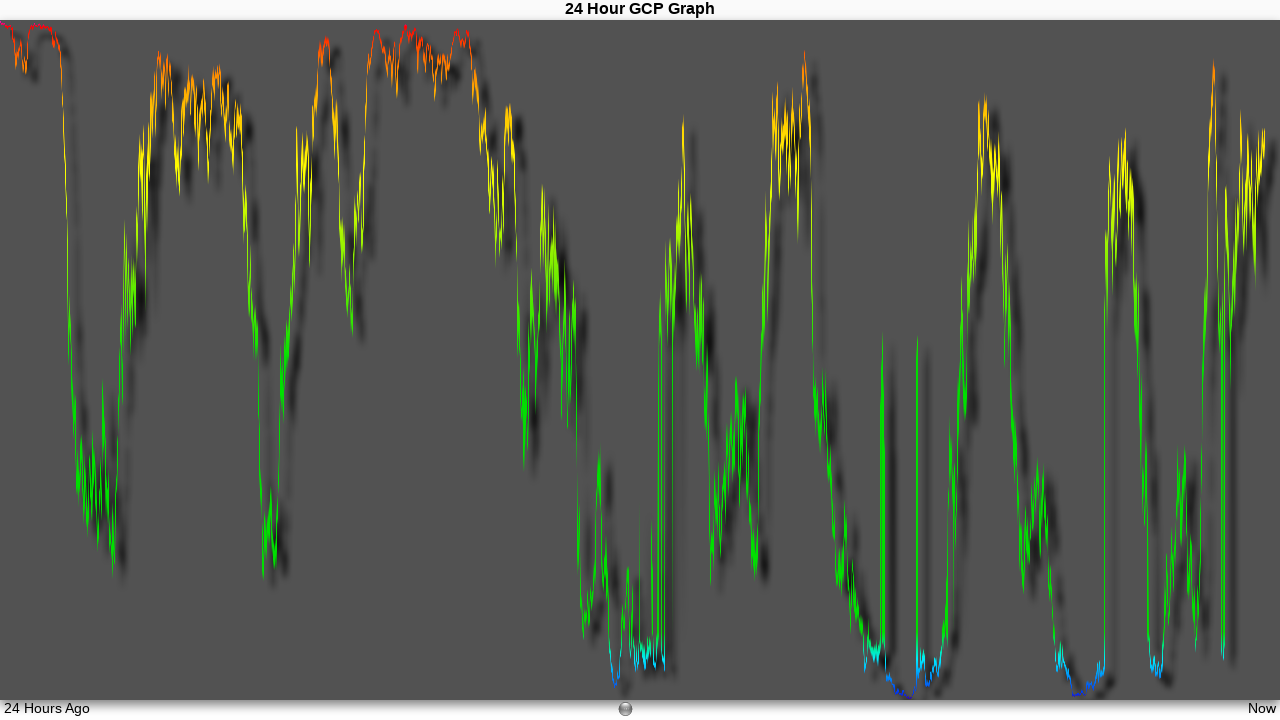

Waited 1 second for page to fully load
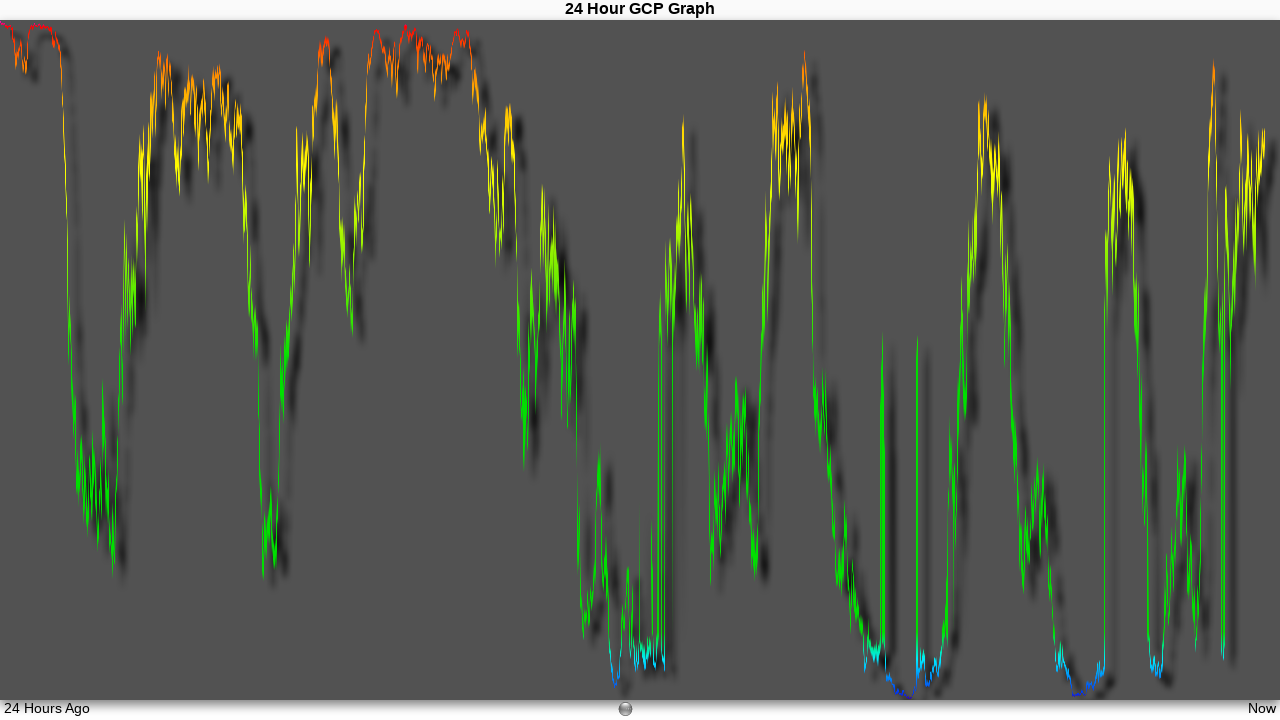

GCP chart shadow element loaded
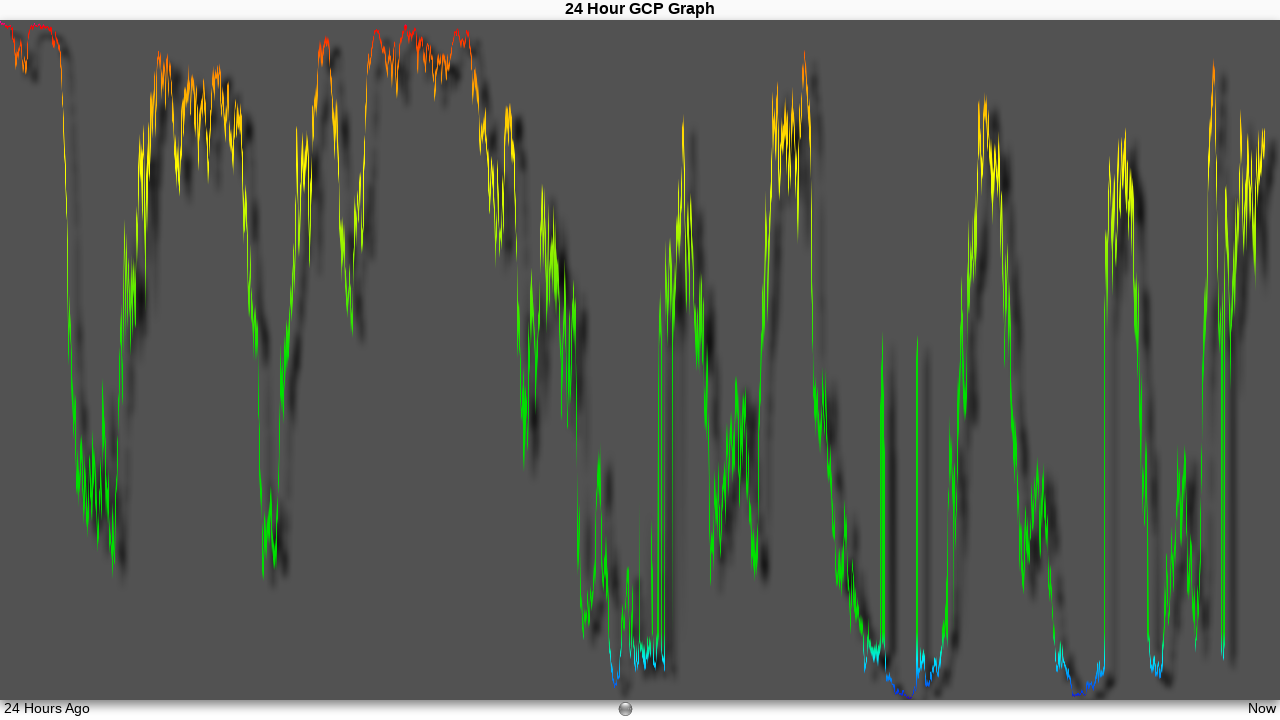

Located the GCP dot element
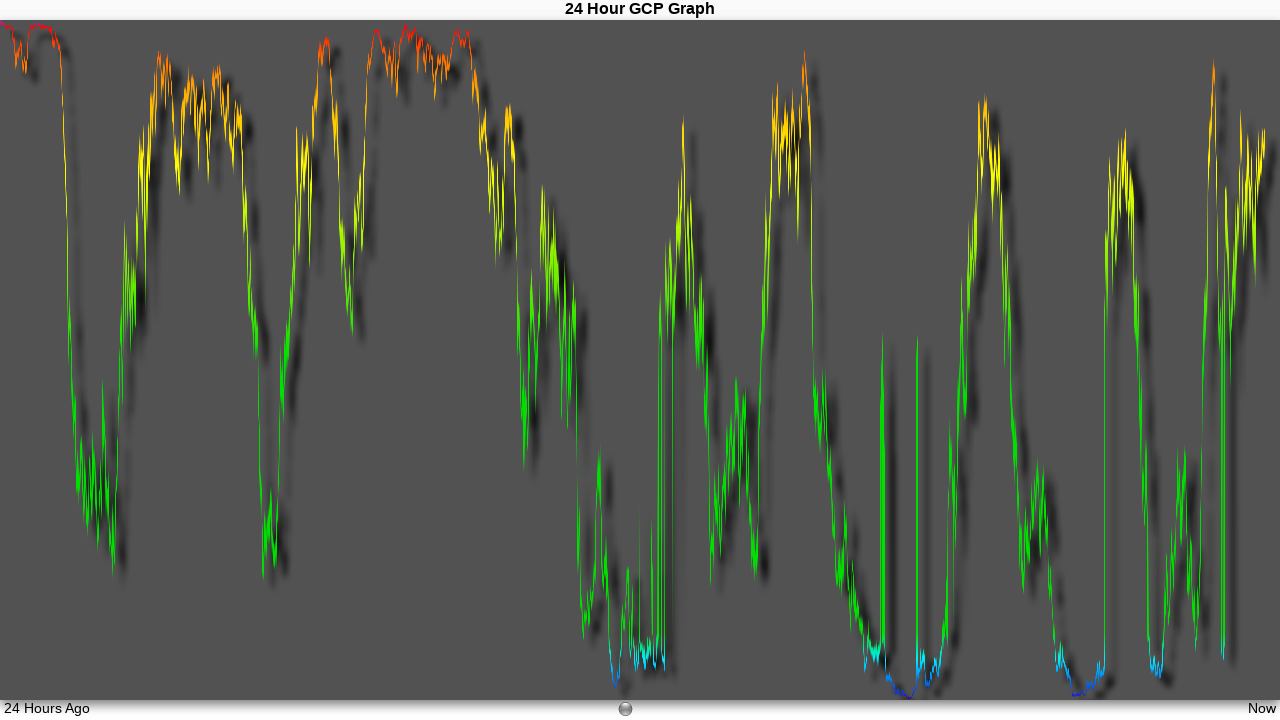

GCP dot element is ready for interaction
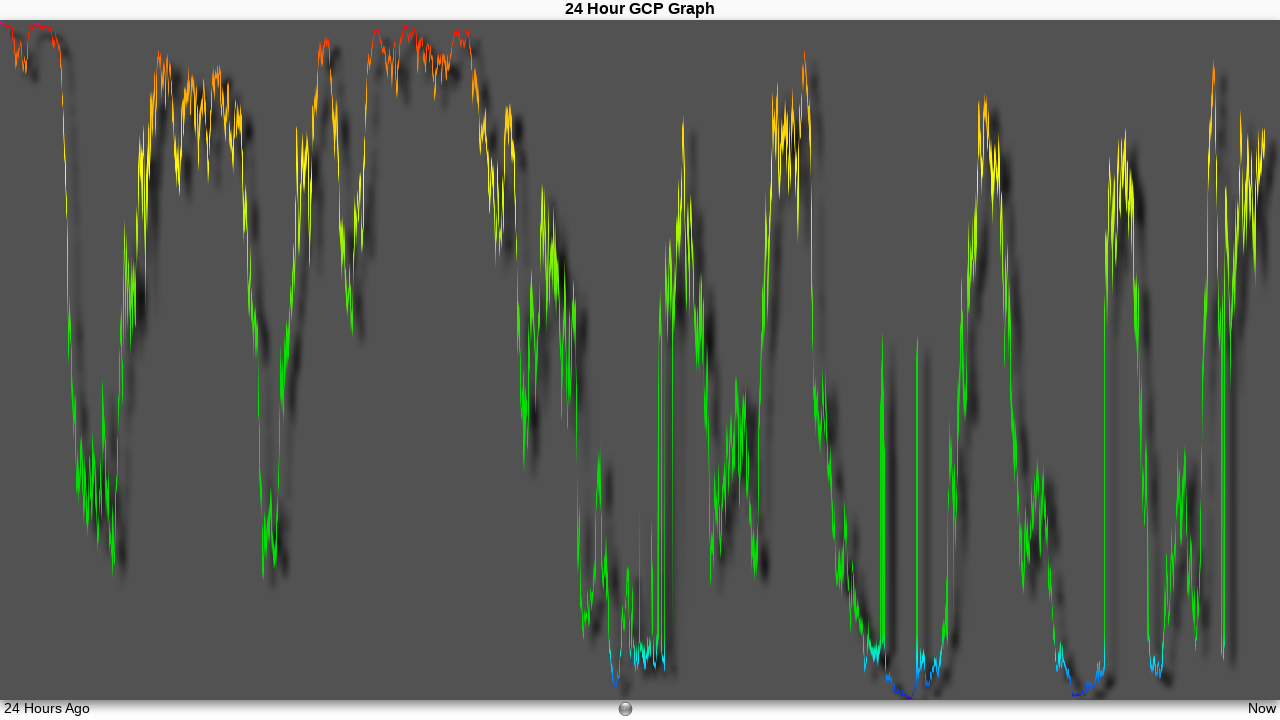

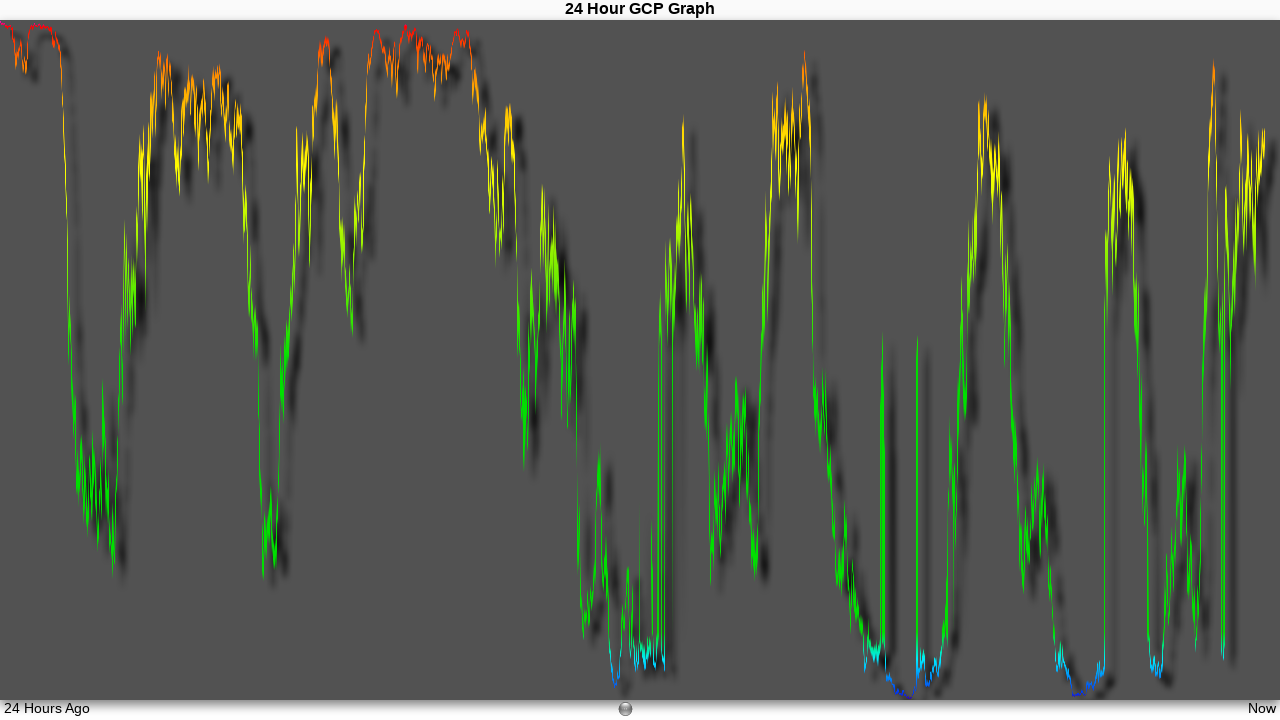